Navigates through the Browse Languages menu to the M submenu and verifies that MySQL appears as the last entry in the languages table.

Starting URL: http://www.99-bottles-of-beer.net/

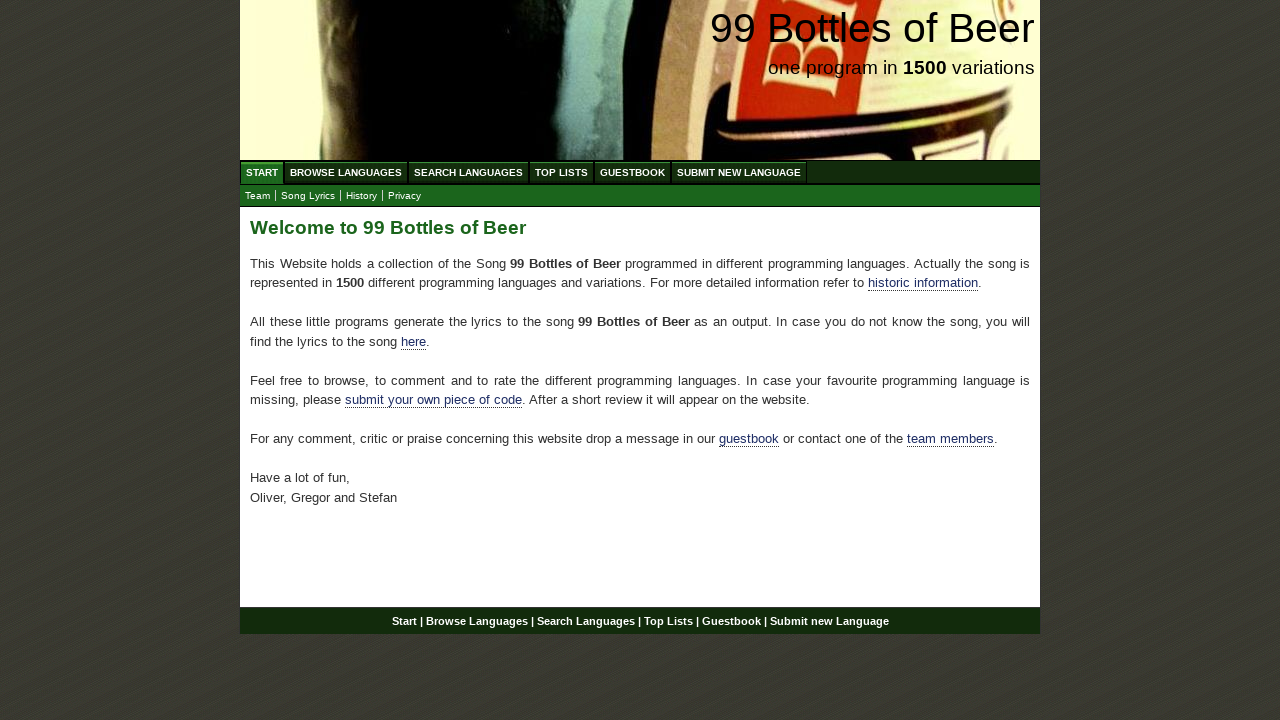

Clicked on 'Browse Languages' menu item at (346, 172) on xpath=//ul[@id='menu']/li/a[@href='/abc.html']
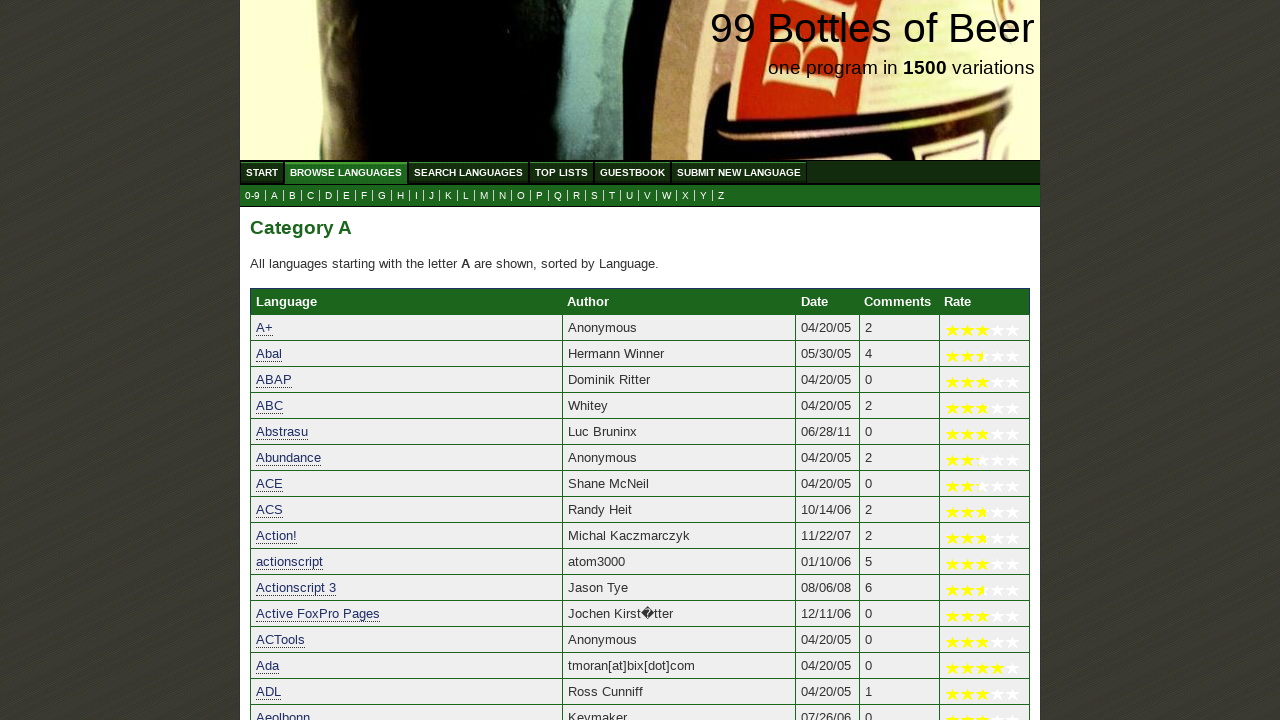

Clicked on 'M' submenu item at (484, 196) on xpath=//ul[@id='submenu']/li/a[@href='m.html']
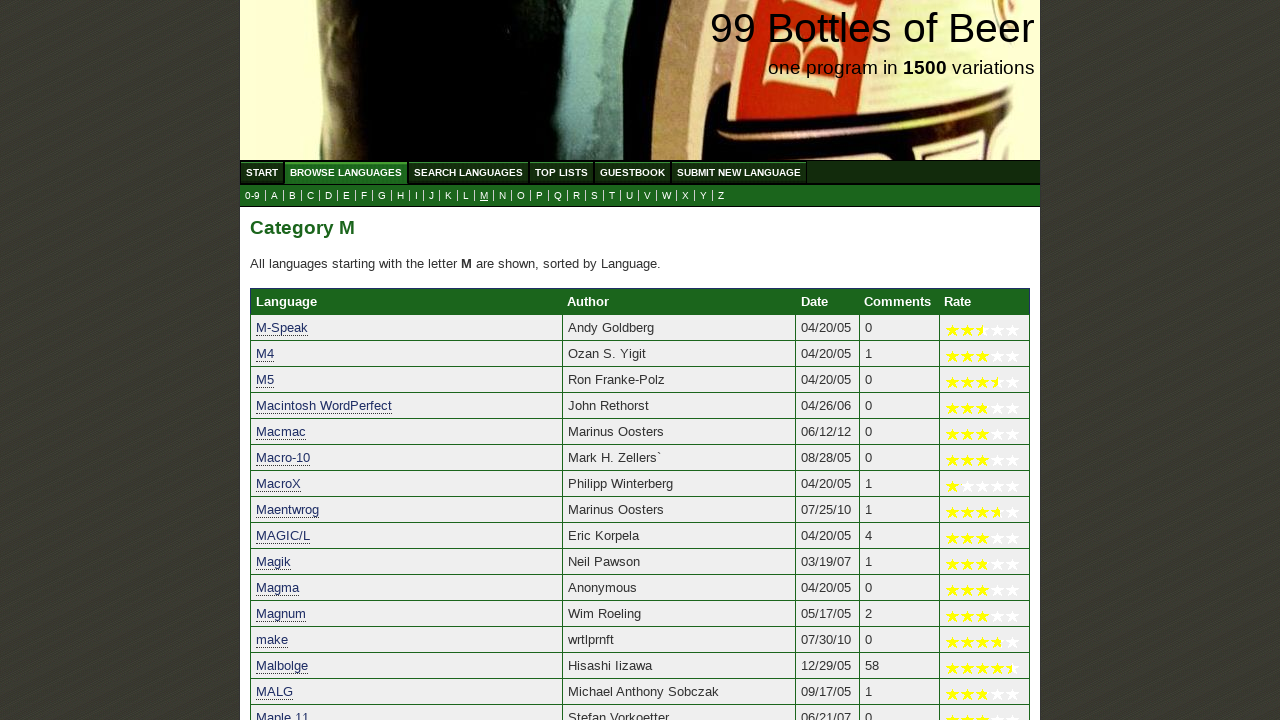

Verified that MySQL appears as the last entry in the languages table
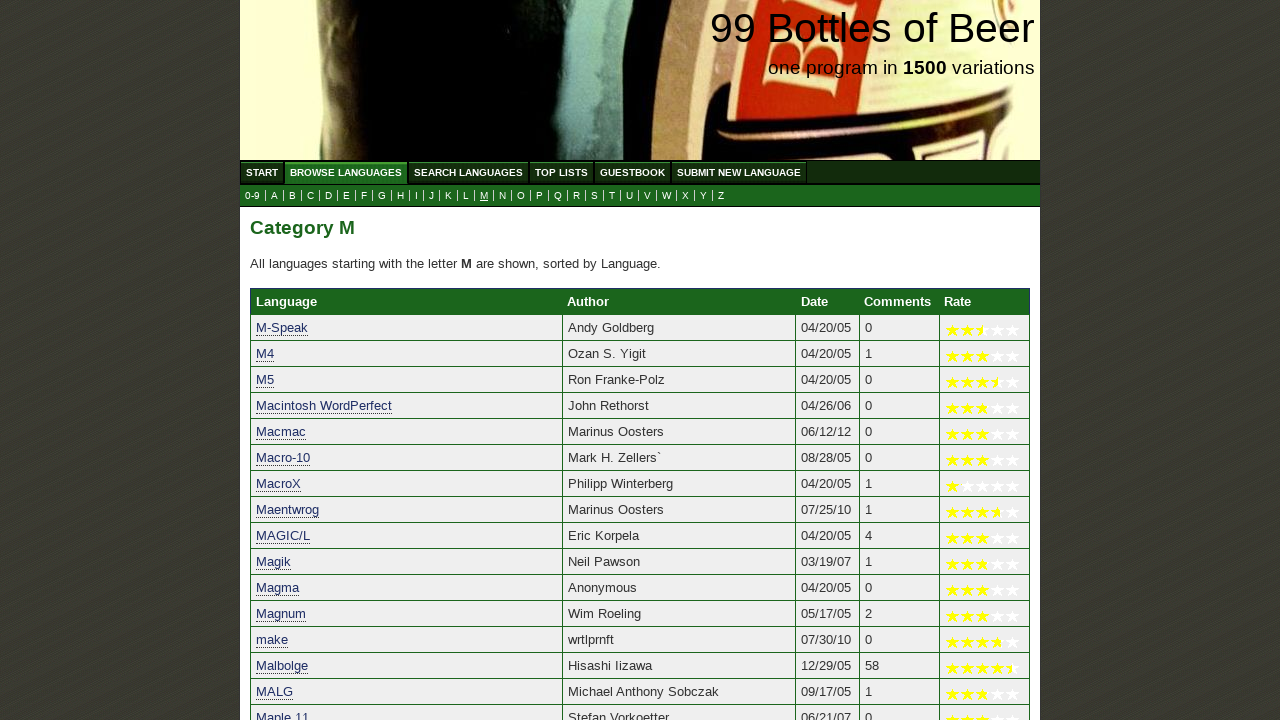

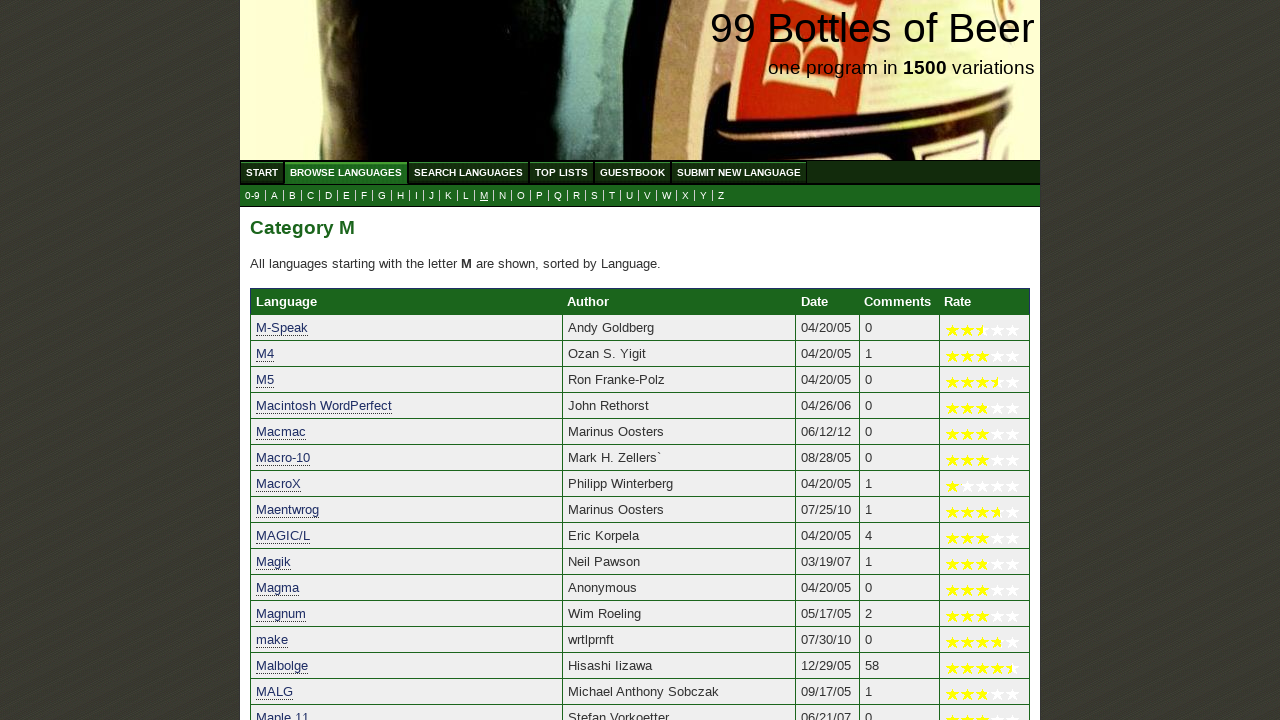